Tests checkbox and radio button interactions on W3Schools custom checkbox tutorial page by checking/unchecking checkboxes and selecting radio buttons.

Starting URL: https://www.w3schools.com/howto/howto_css_custom_checkbox.asp

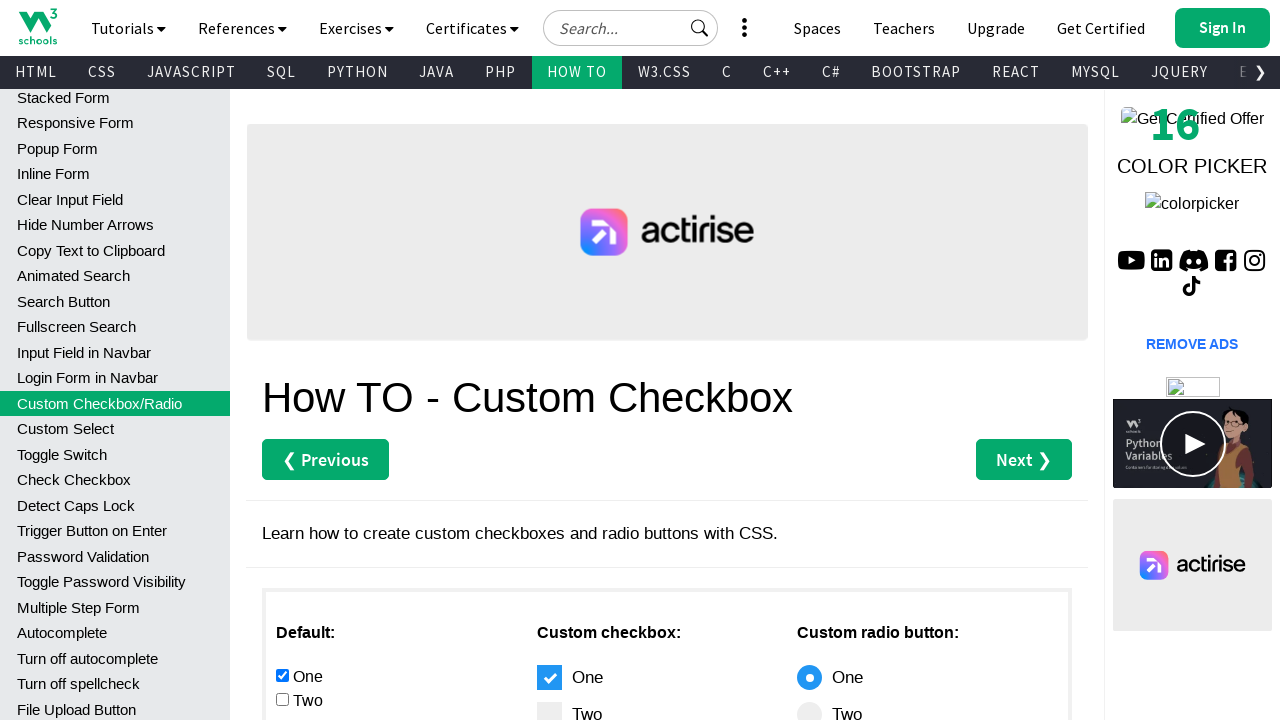

Navigated to W3Schools custom checkbox tutorial page
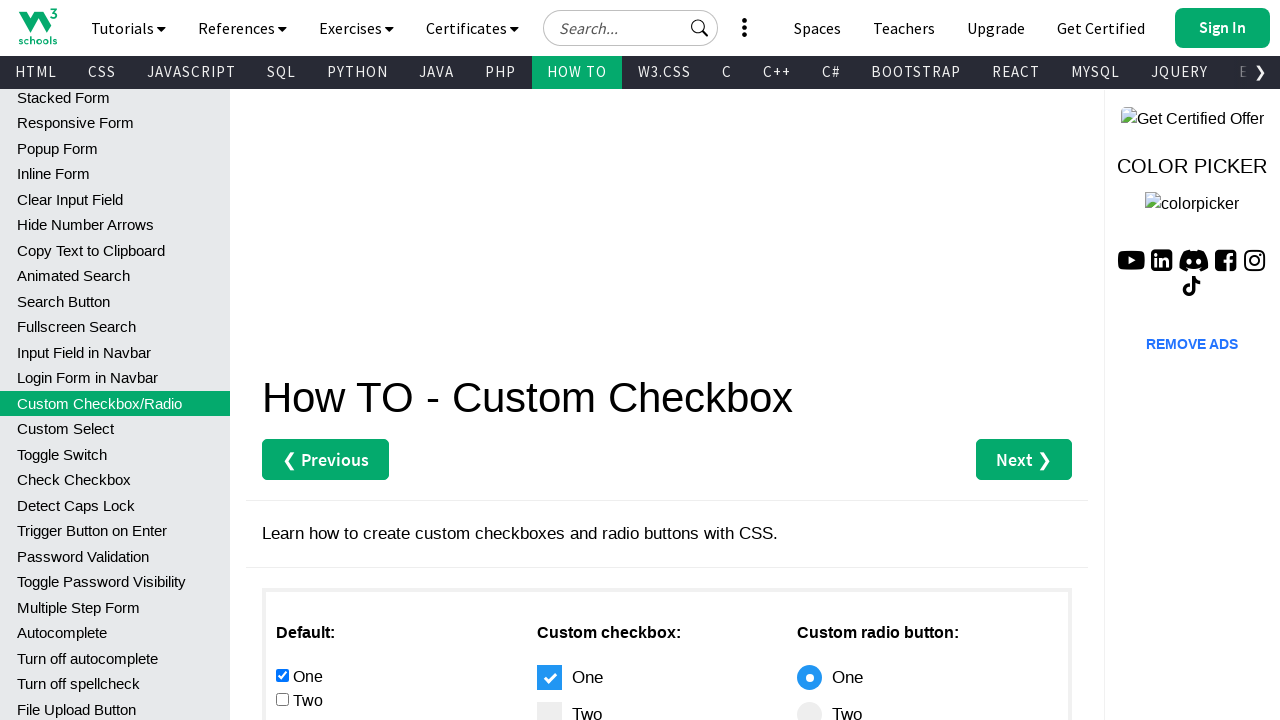

Located all checkboxes in main div
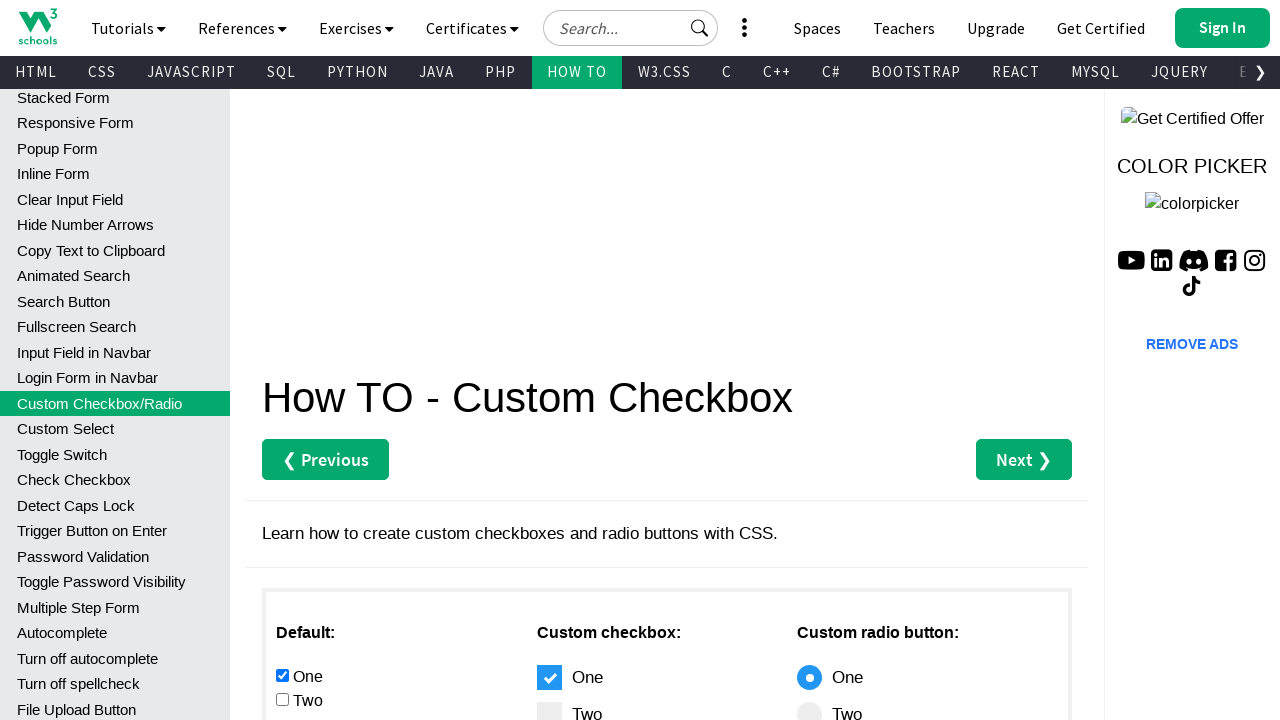

Checked the second checkbox at (282, 699) on #main div :nth-child(1) input[type="checkbox"] >> nth=1
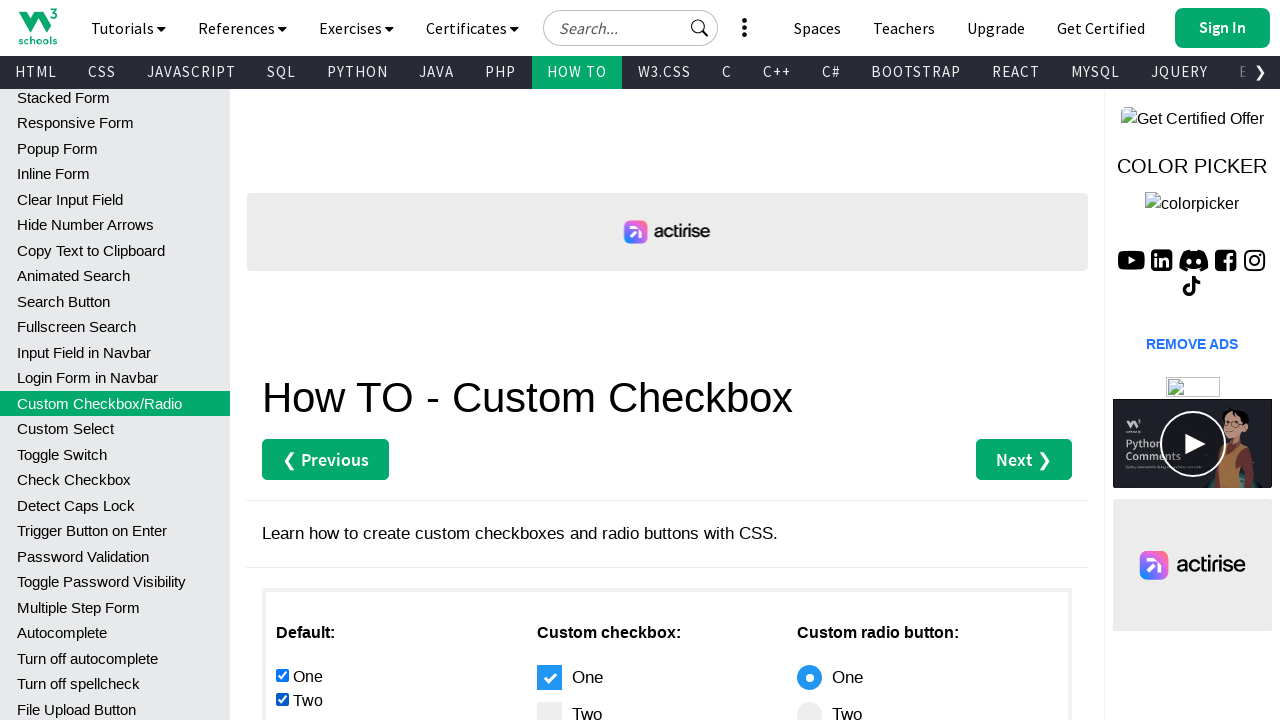

Unchecked the first checkbox at (282, 675) on #main div :nth-child(1) input[type="checkbox"] >> nth=0
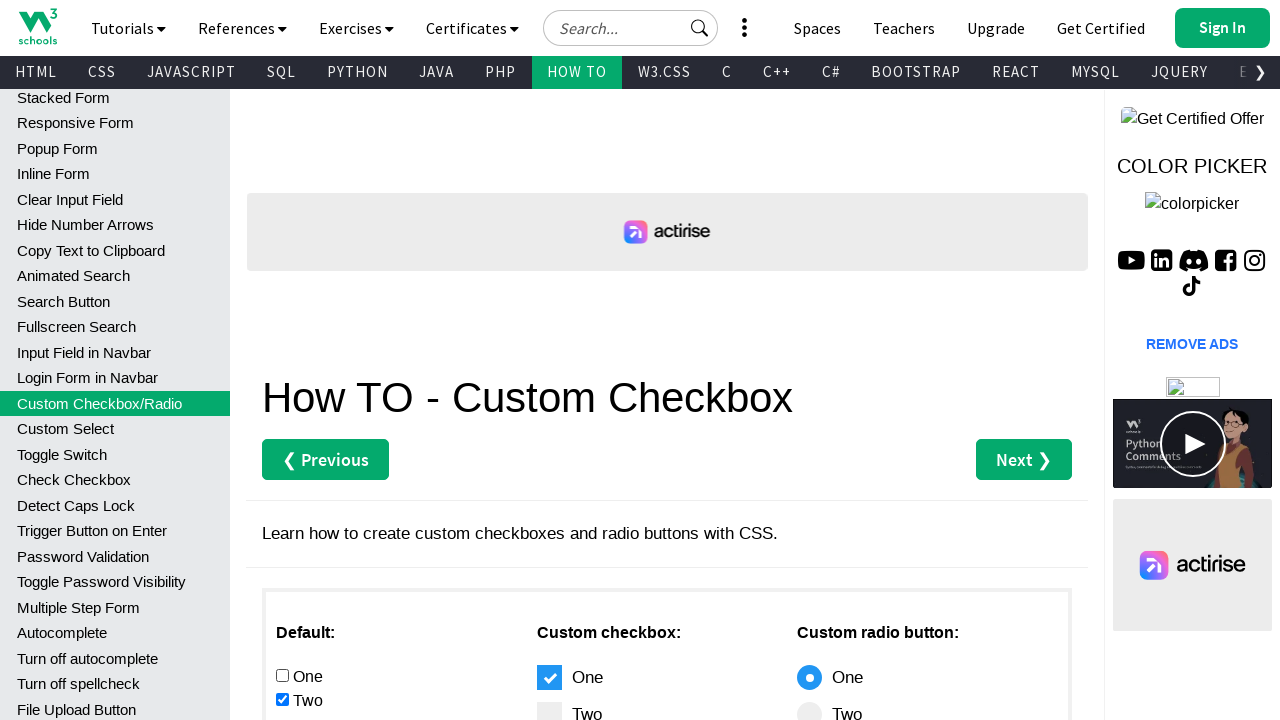

Located all radio buttons in main div
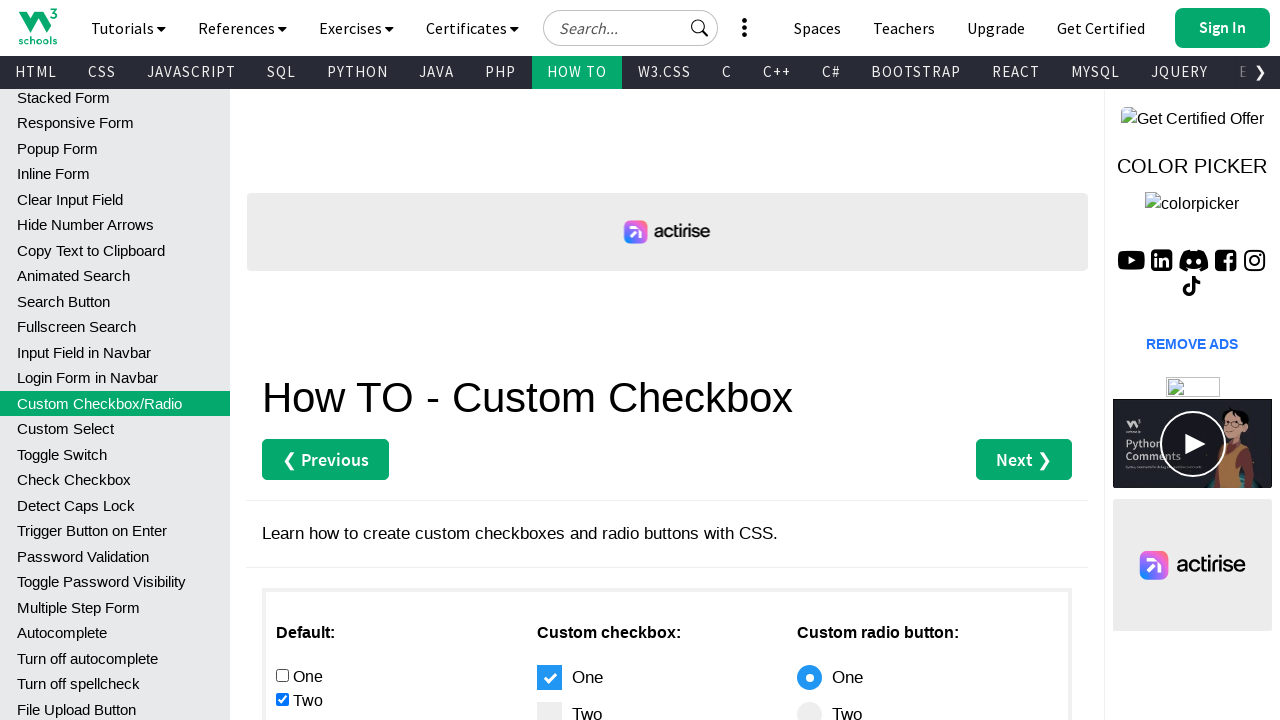

Selected the second radio button at (282, 360) on #main div :nth-child(1) input[type="radio"] >> nth=1
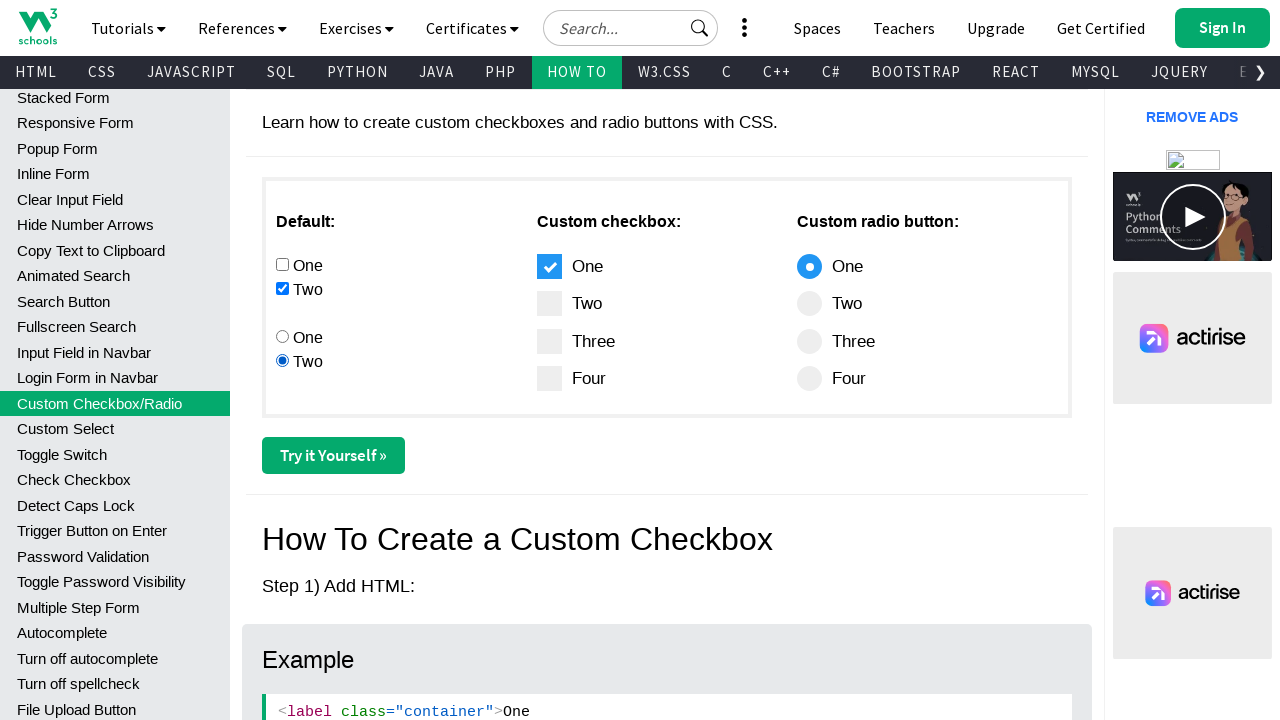

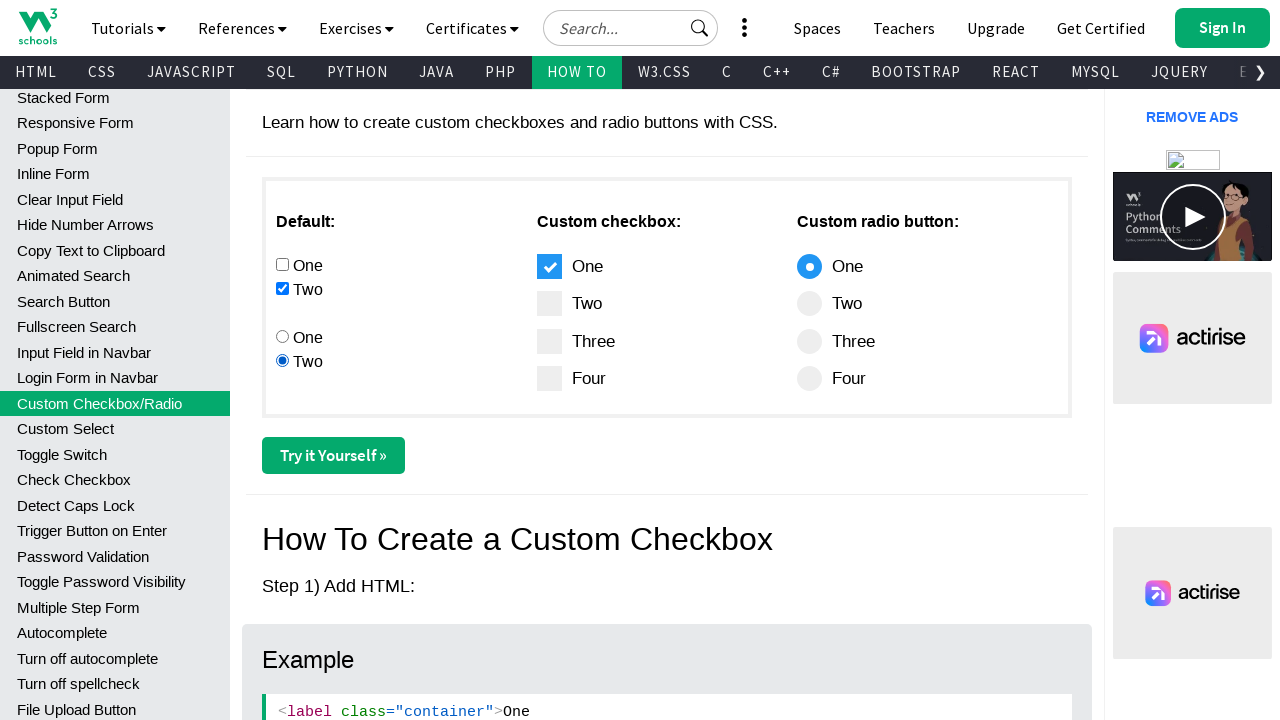